Tests autocomplete/autosuggest functionality by typing partial text and selecting from suggestions

Starting URL: https://rahulshettyacademy.com/dropdownsPractise/

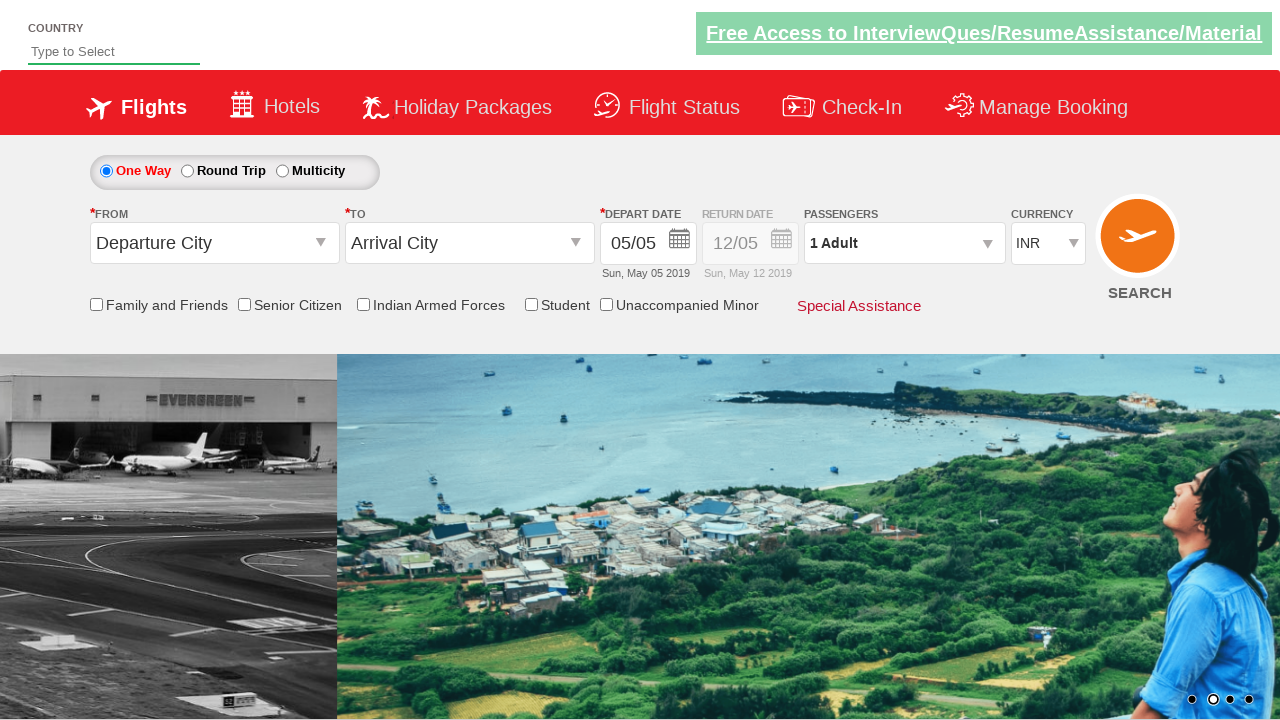

Typed 'ind' in autosuggest field to trigger autocomplete suggestions on #autosuggest
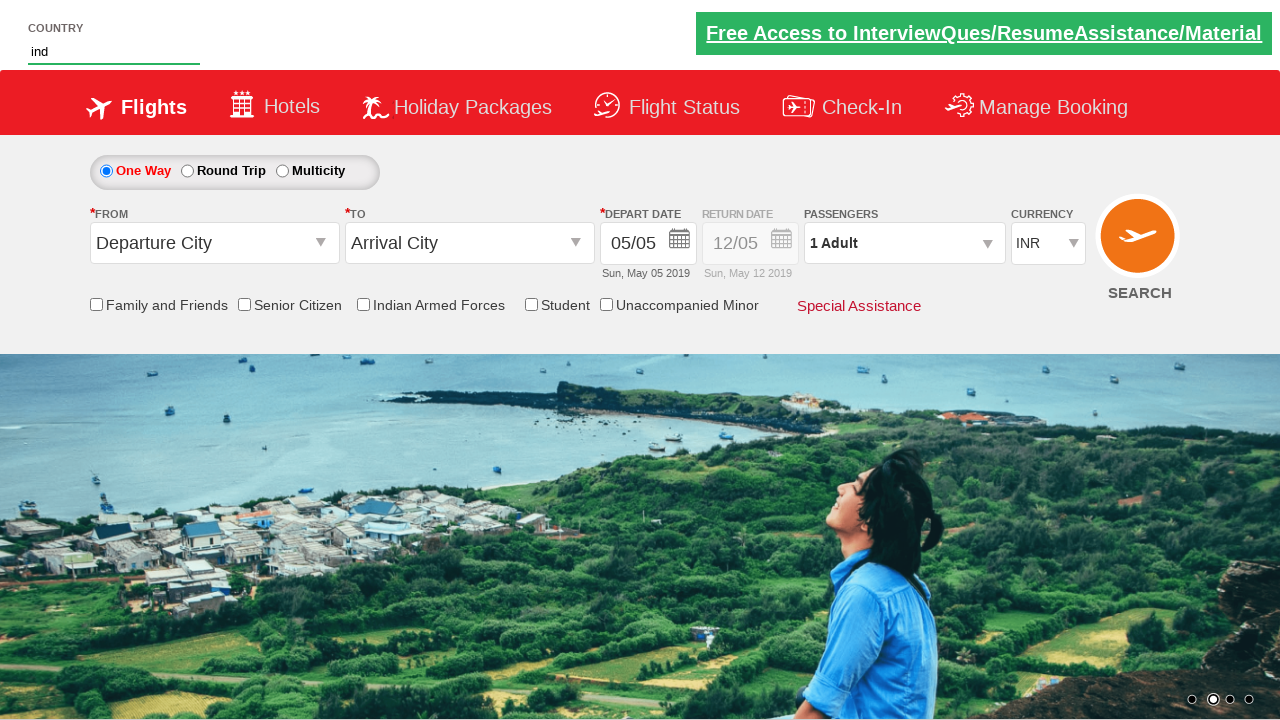

Waited for autosuggest dropdown options to appear
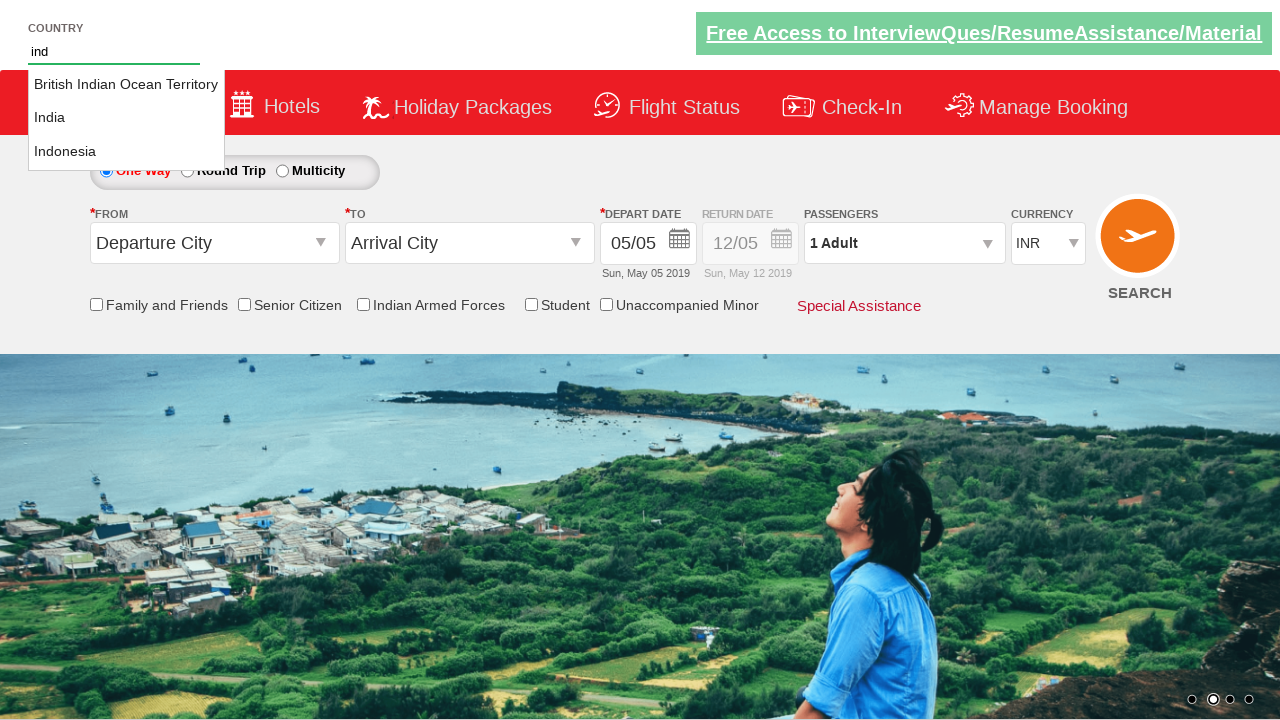

Selected 'India' from autosuggest dropdown at (126, 118) on li[class='ui-menu-item'] a >> nth=1
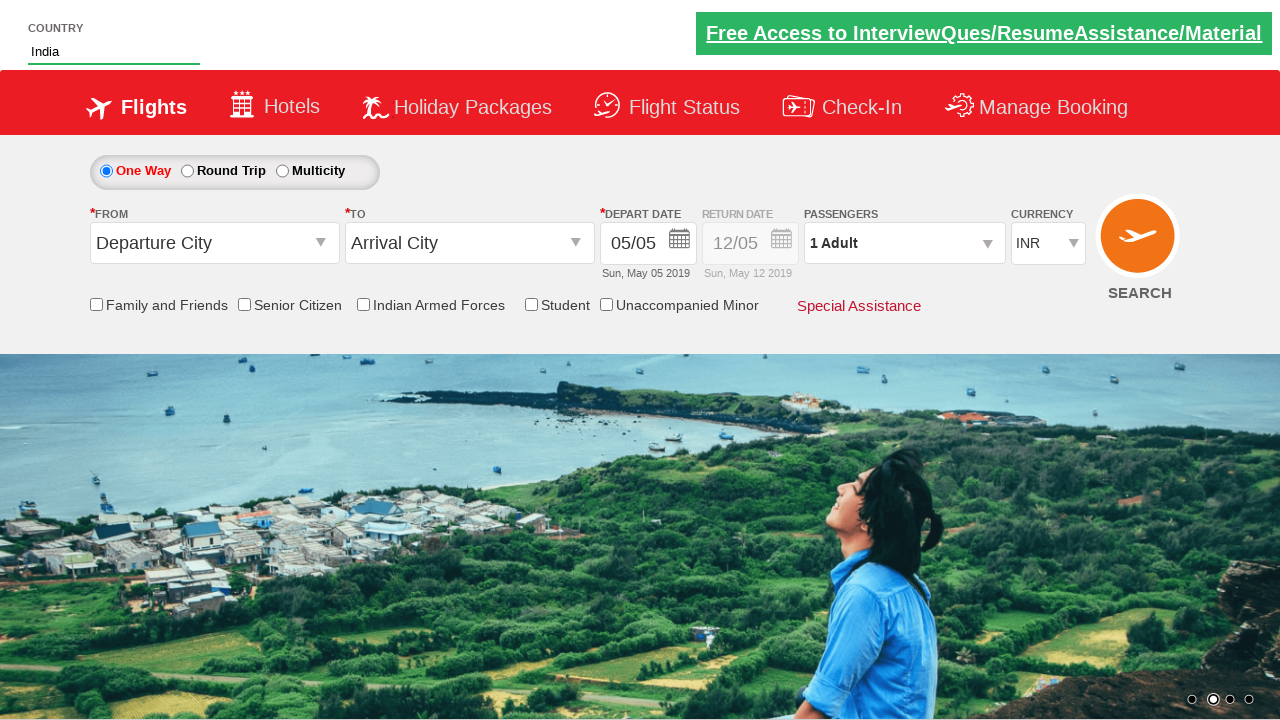

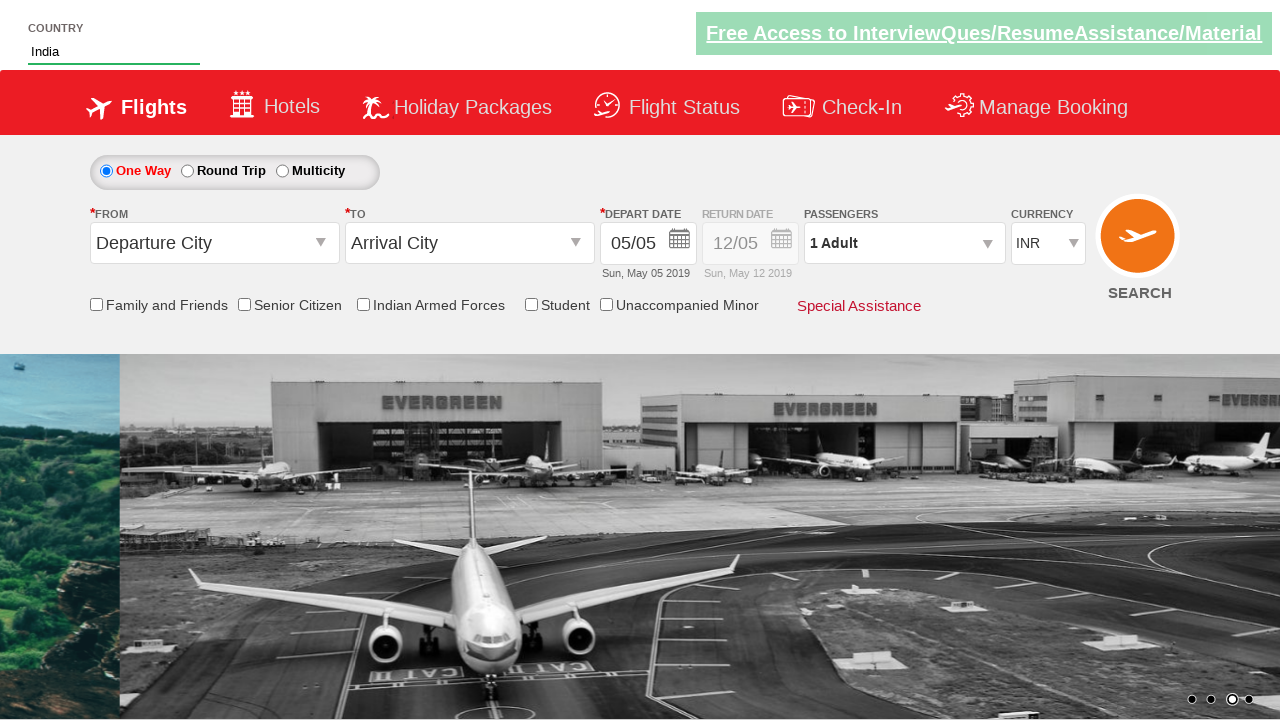